Tests opting out of A/B testing by forging an opt-out cookie on the target page, then refreshing to verify the page shows "No A/B Test" heading.

Starting URL: http://the-internet.herokuapp.com/abtest

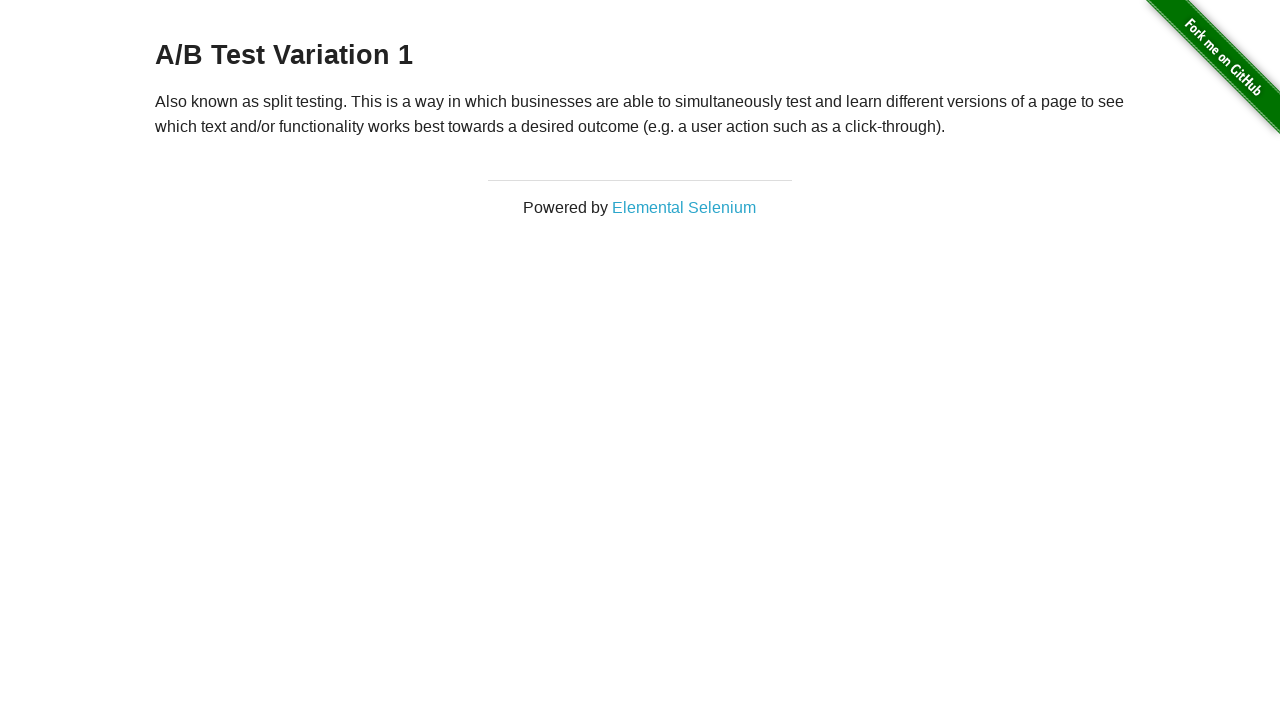

Waited for h3 heading to load on A/B test page
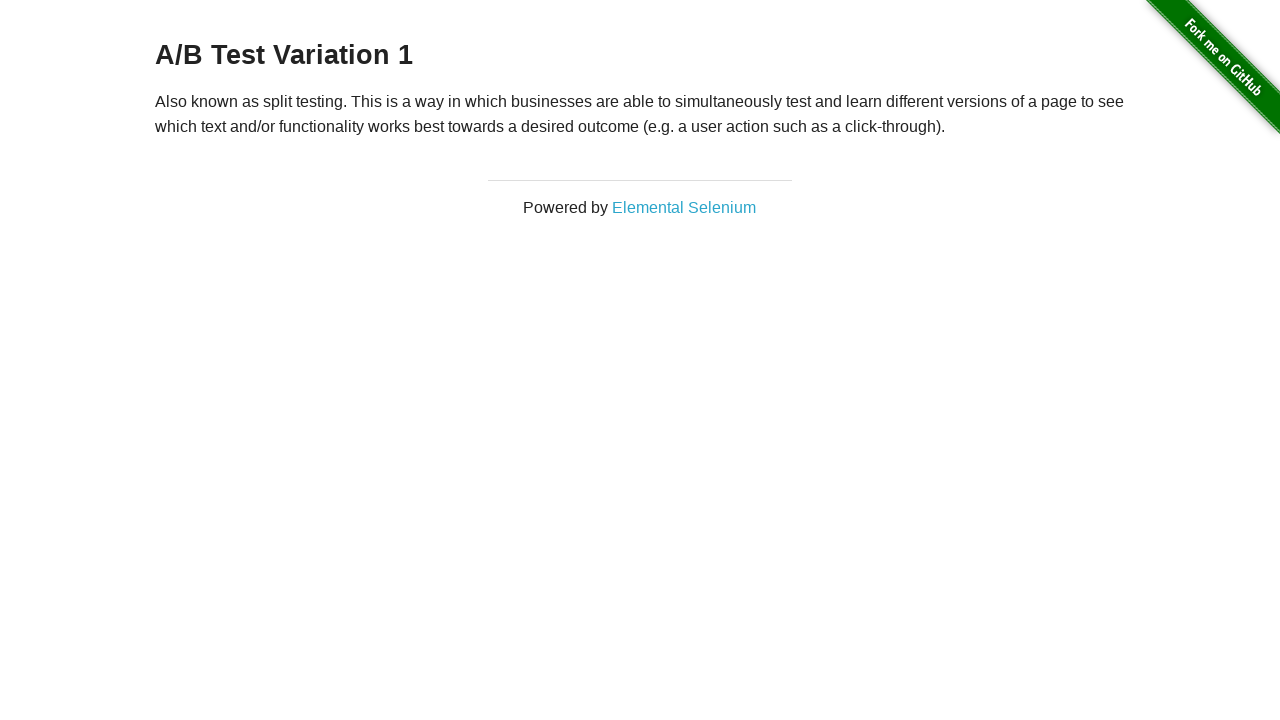

Retrieved heading text: 'A/B Test Variation 1'
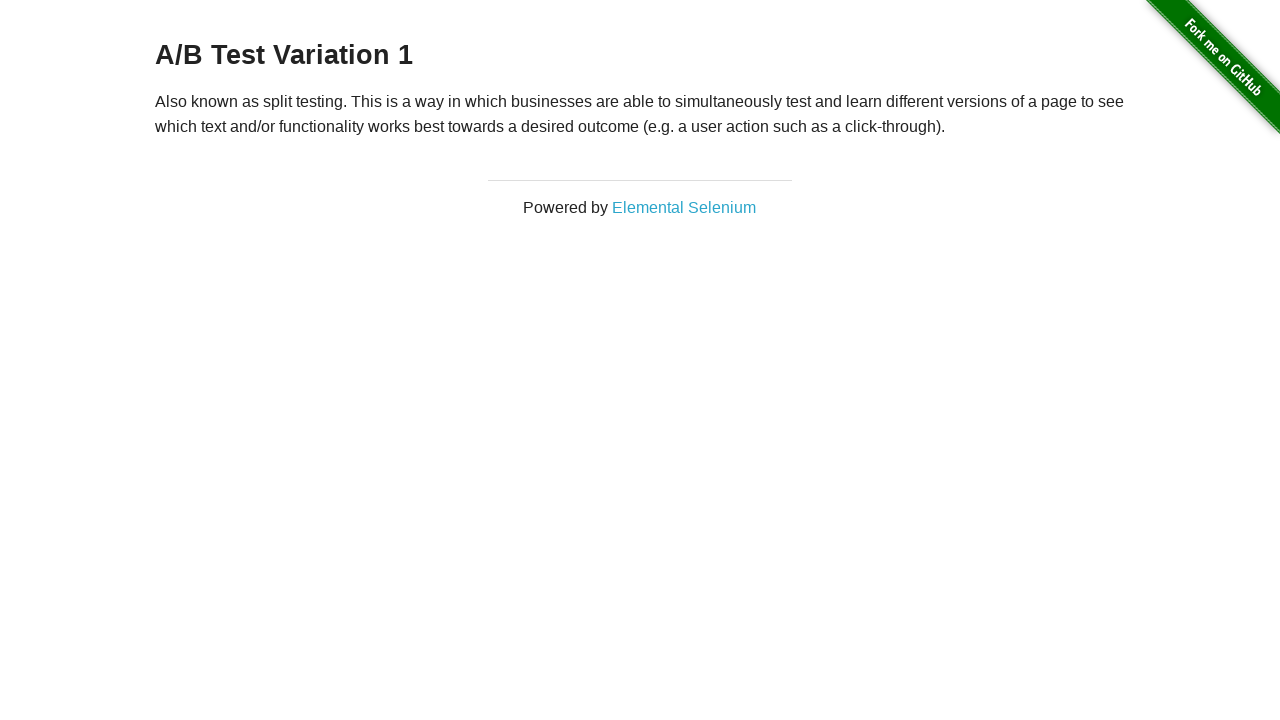

Verified page shows A/B Test Variation 1 or A/B Test Control
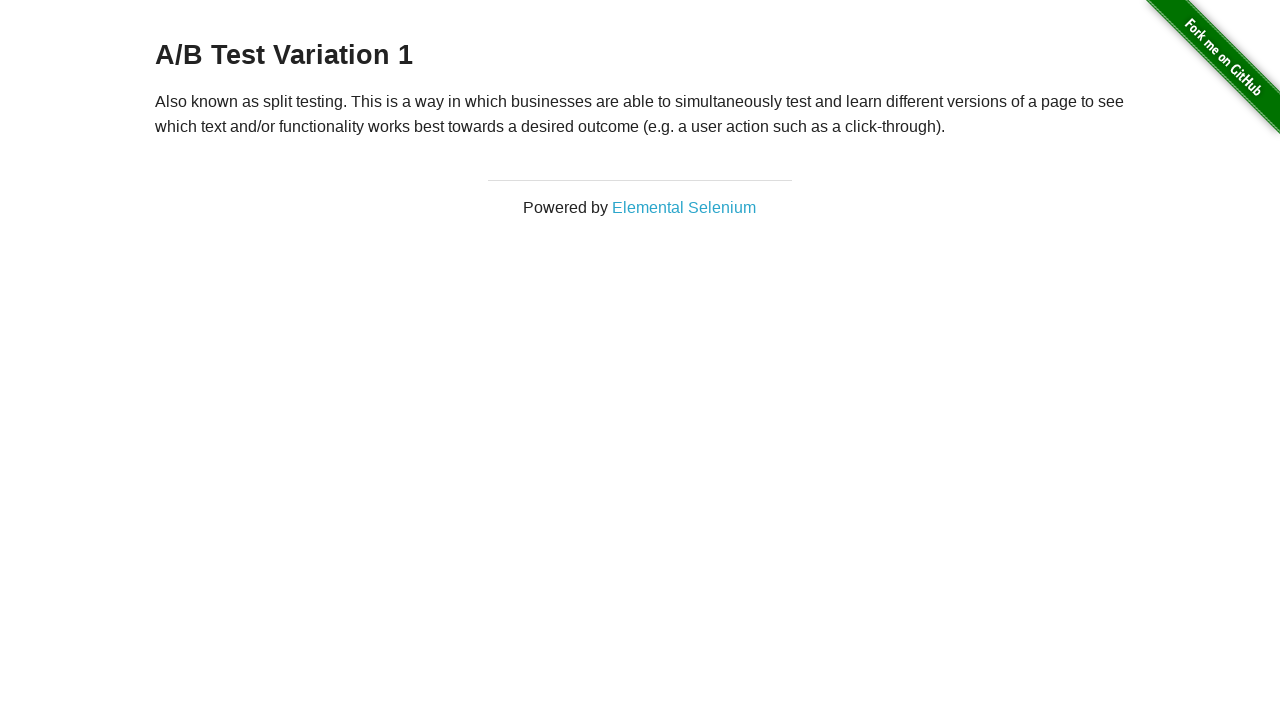

Added optimizelyOptOut cookie with value 'true'
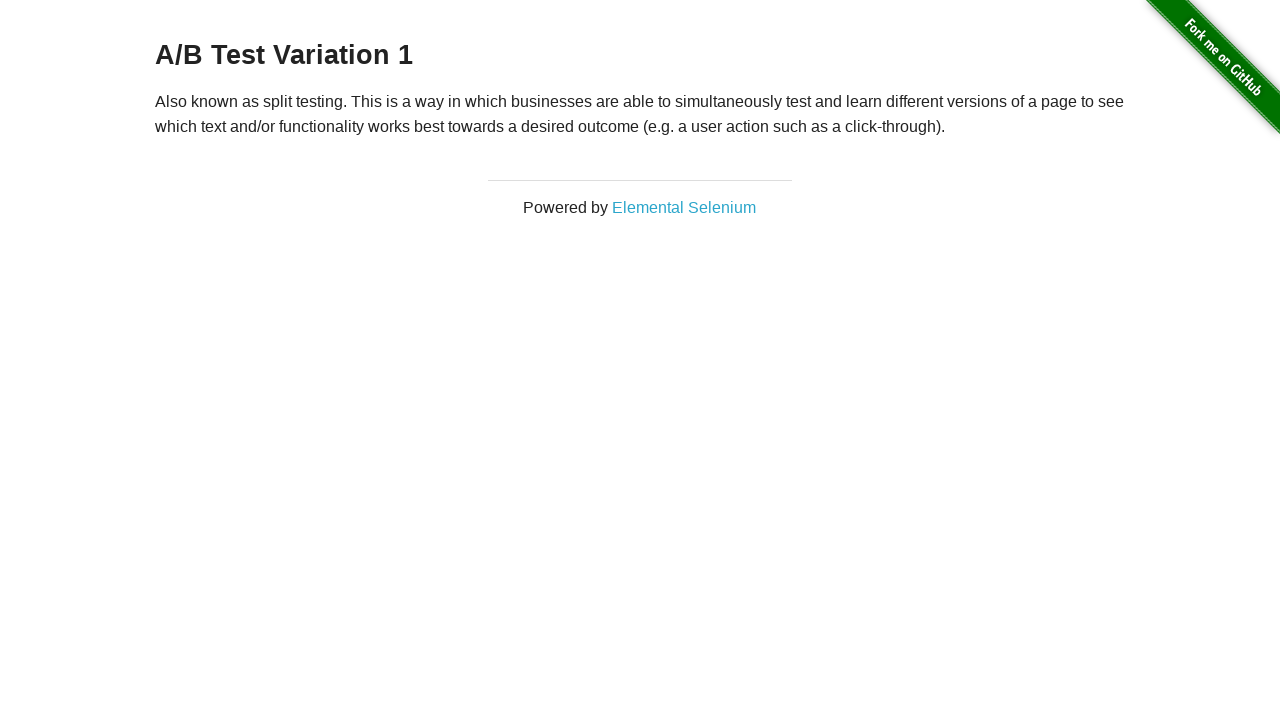

Reloaded page to apply opt-out cookie
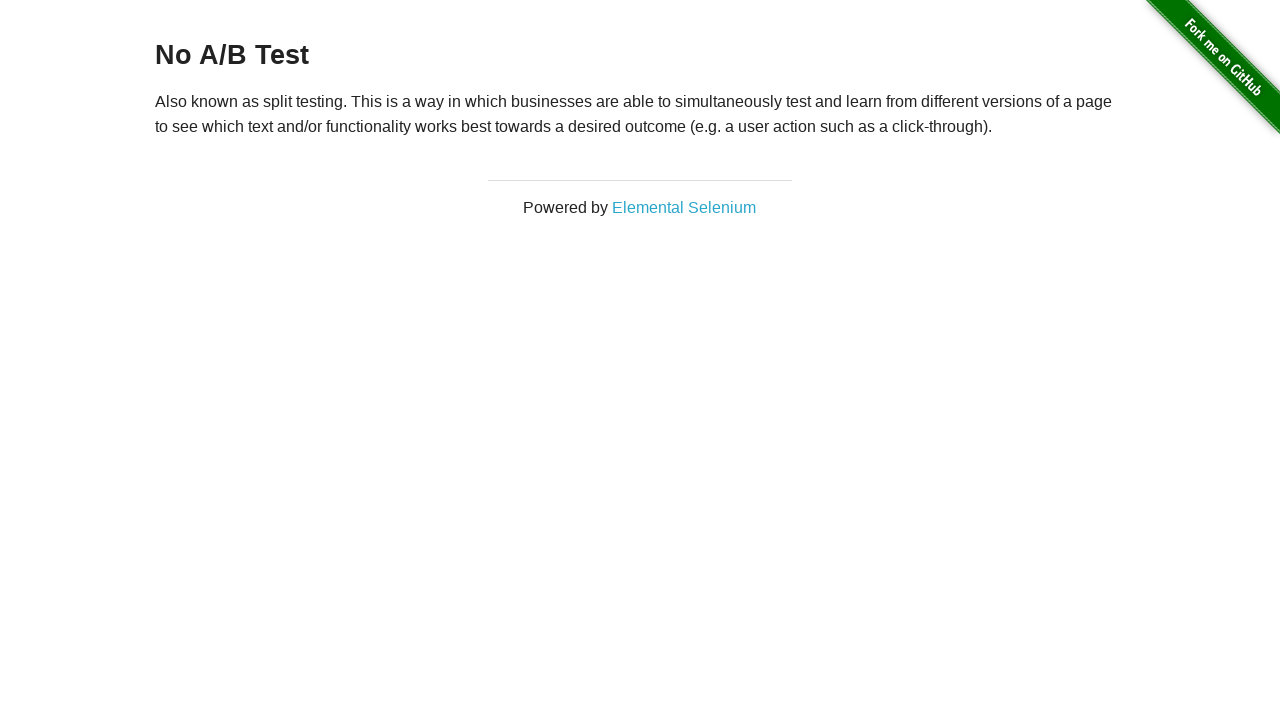

Retrieved heading text after reload: 'No A/B Test'
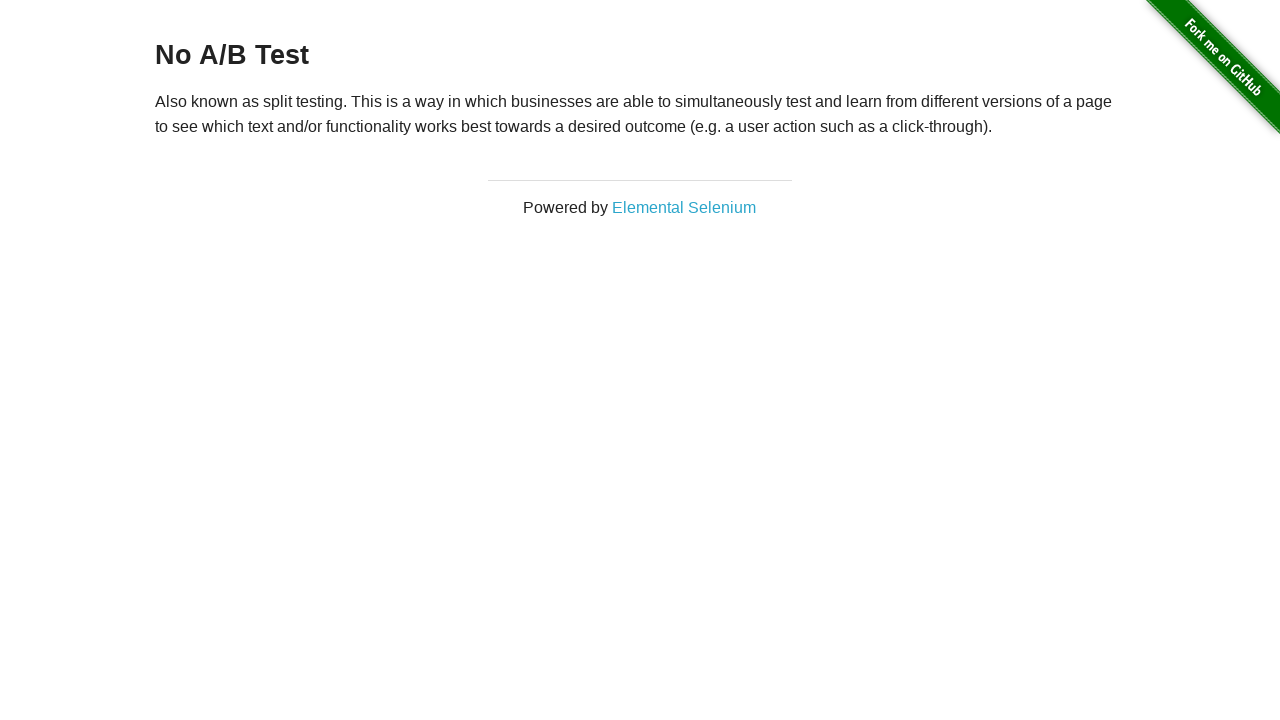

Verified page now displays 'No A/B Test' heading - opt-out successful
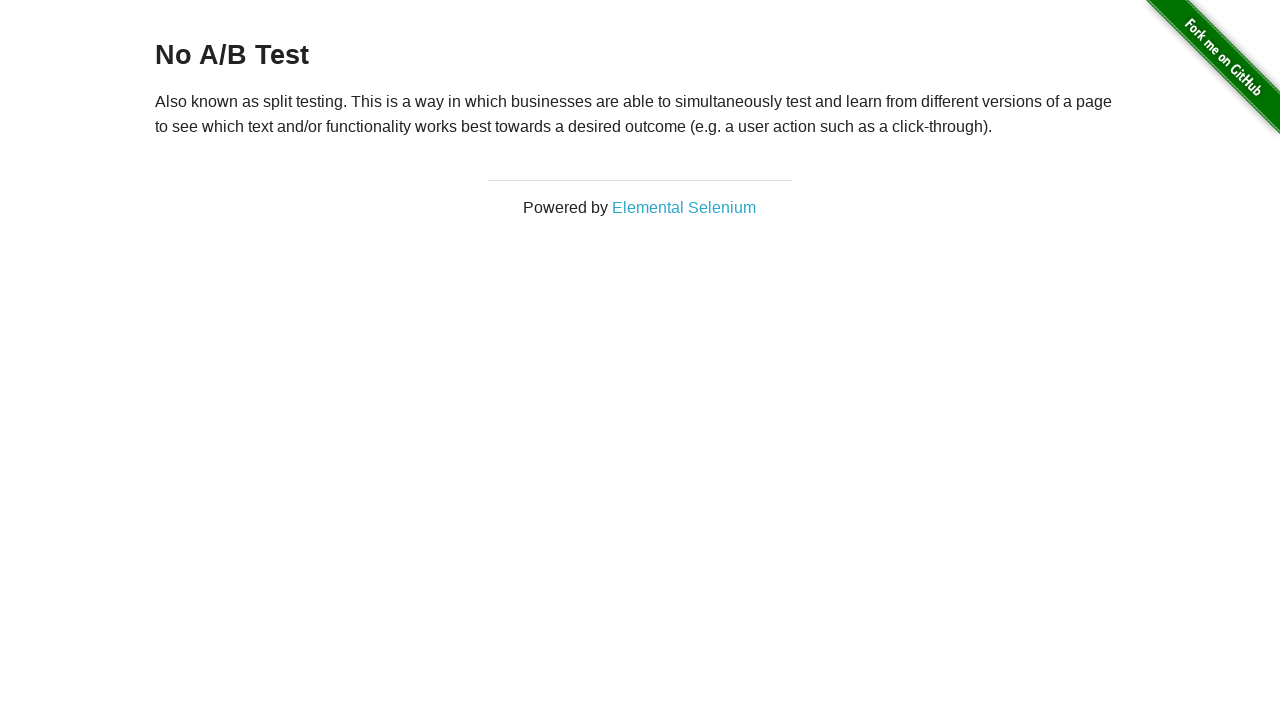

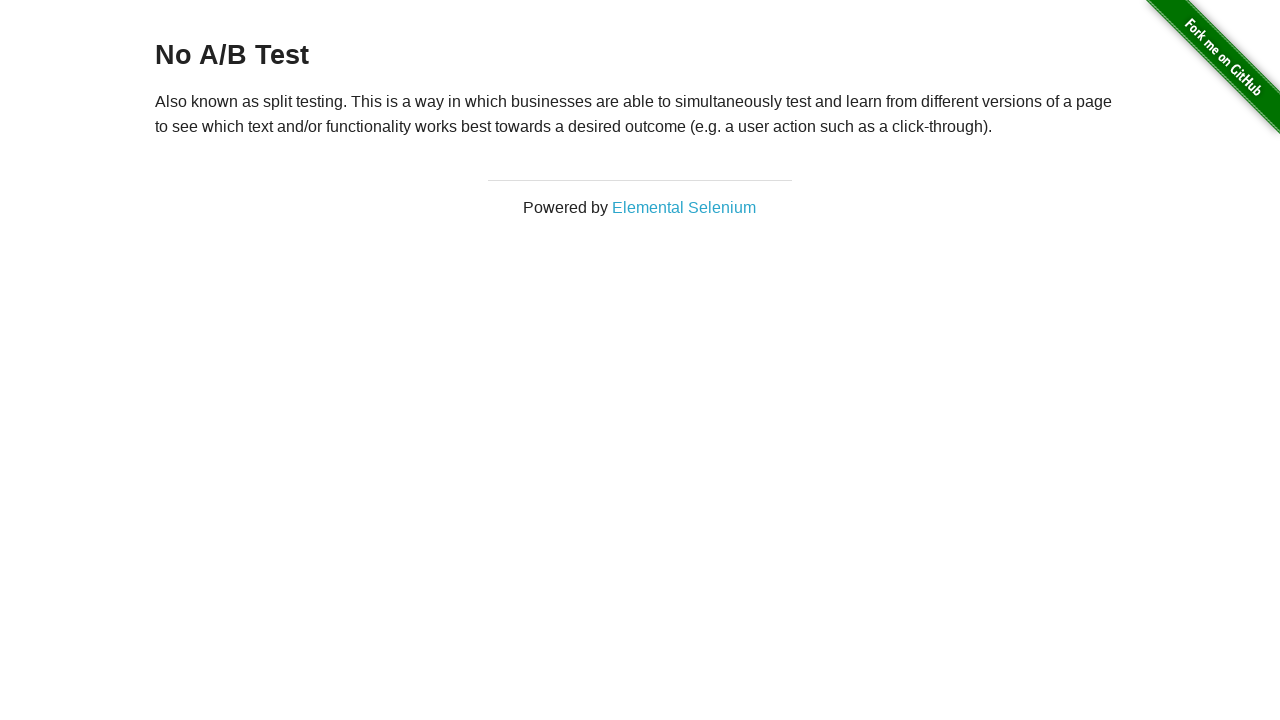